Tests the search functionality on Daraz.pk by entering a product name and submitting the search

Starting URL: https://www.daraz.pk/

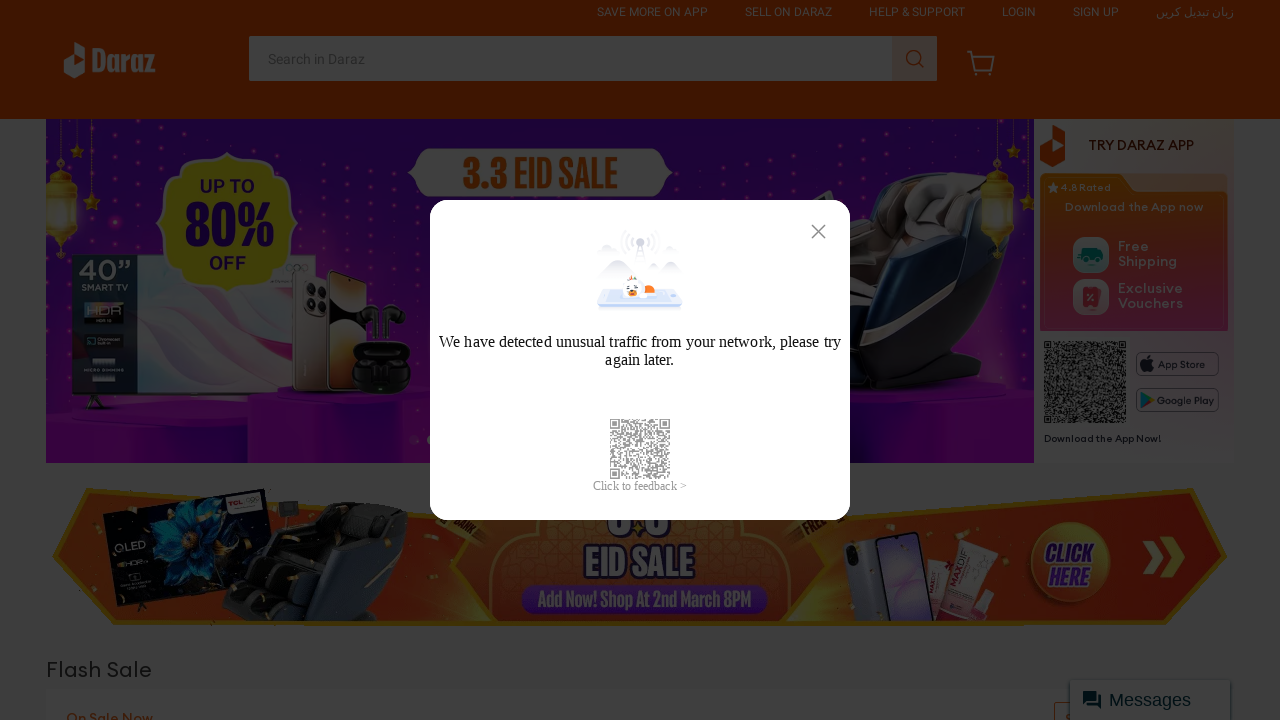

Filled search box with 'Iphone' on input[type='search'], input[name='q'], input.search-box__input--O34g
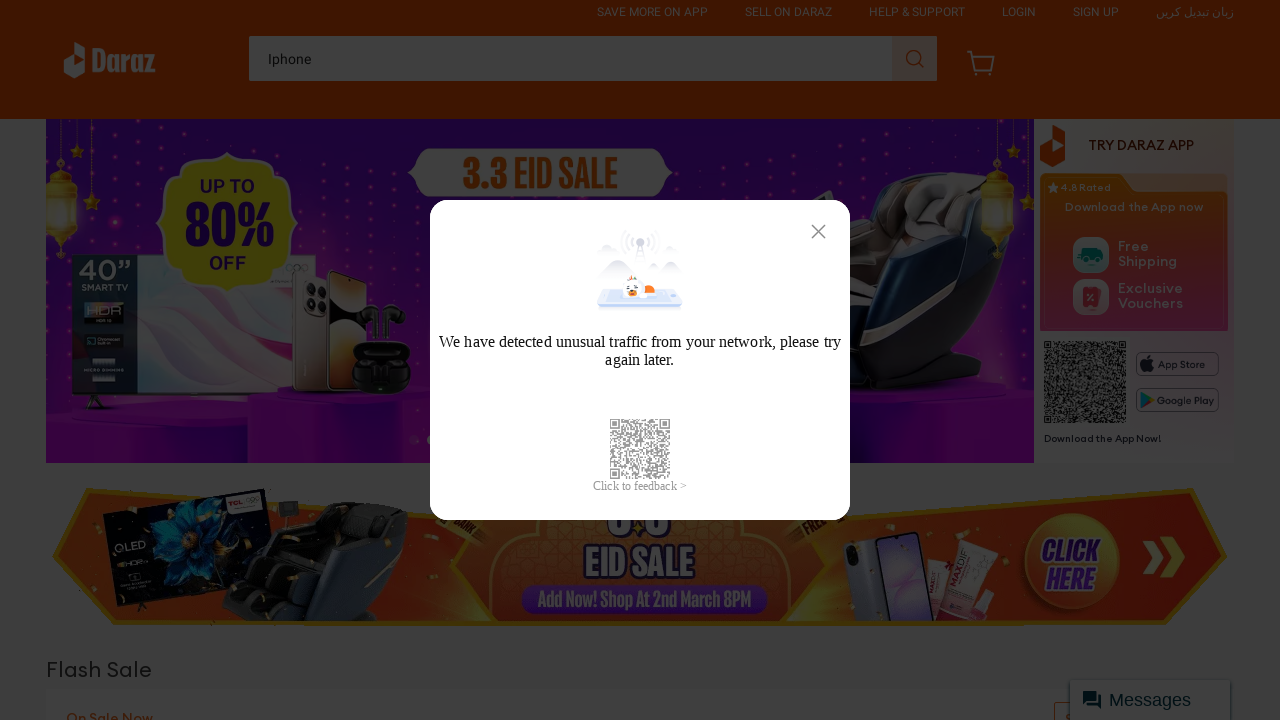

Pressed Enter to submit search for 'Iphone' on input[type='search'], input[name='q'], input.search-box__input--O34g
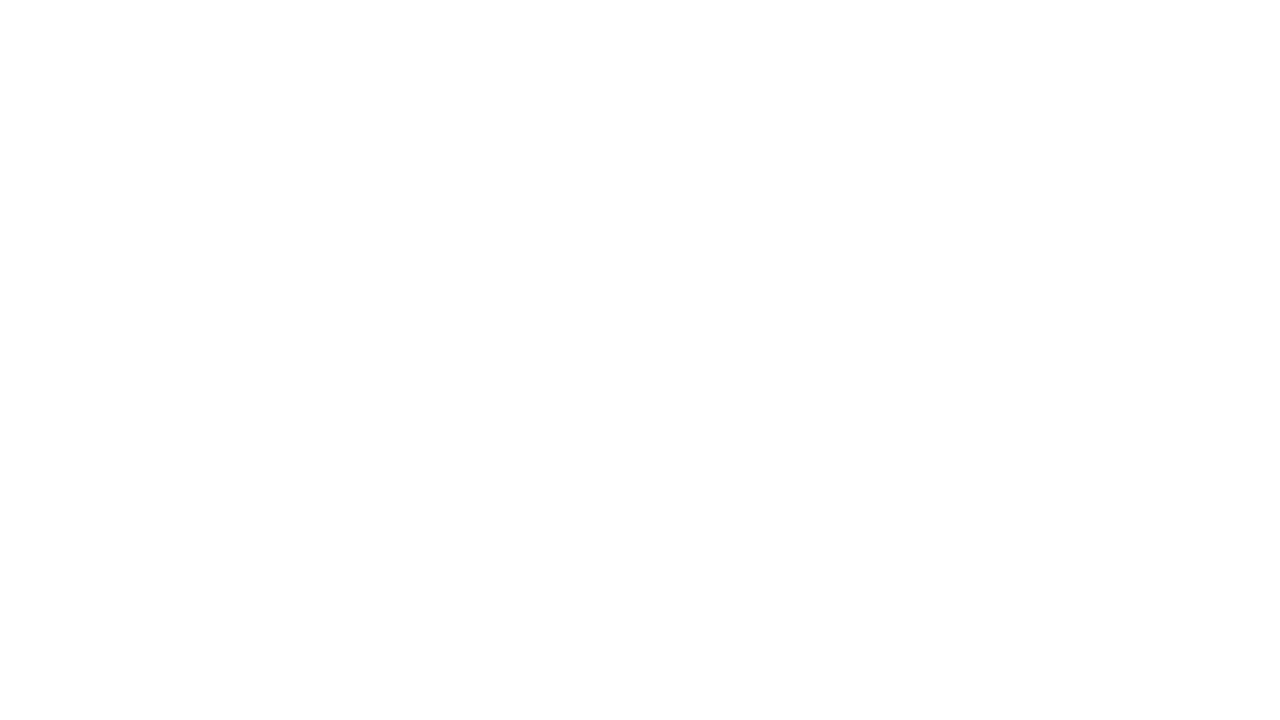

Search results page loaded successfully
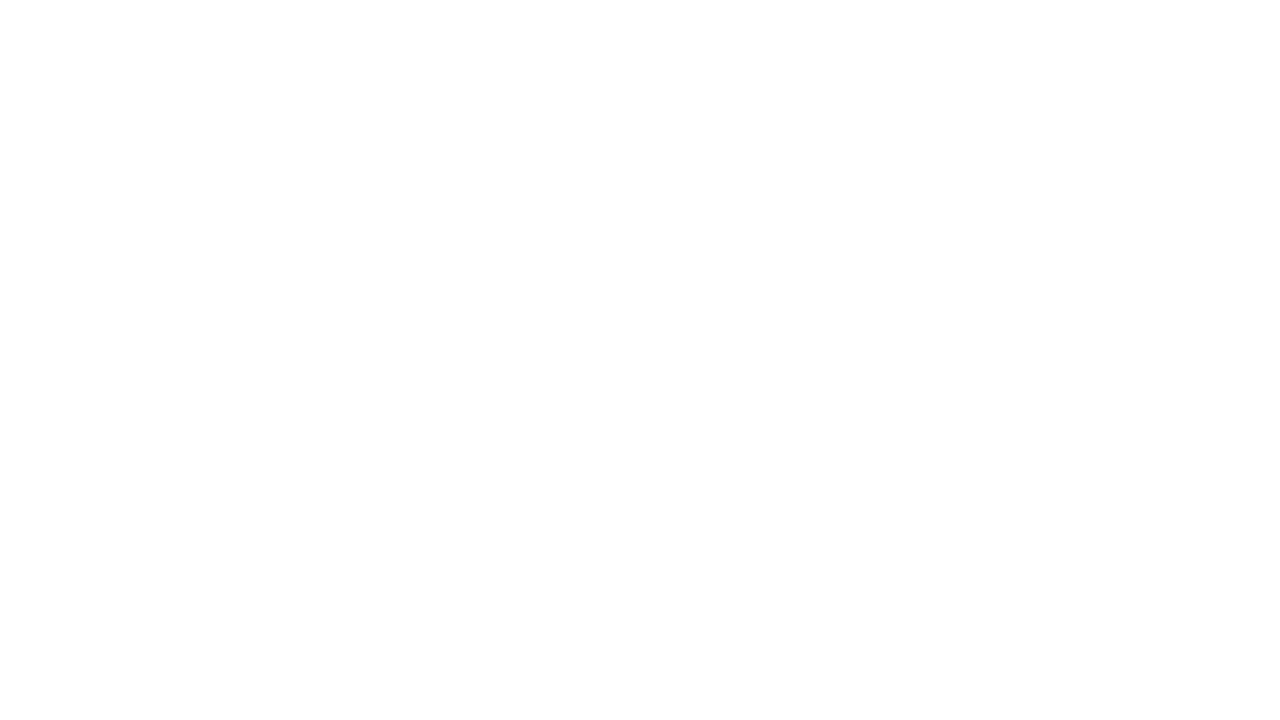

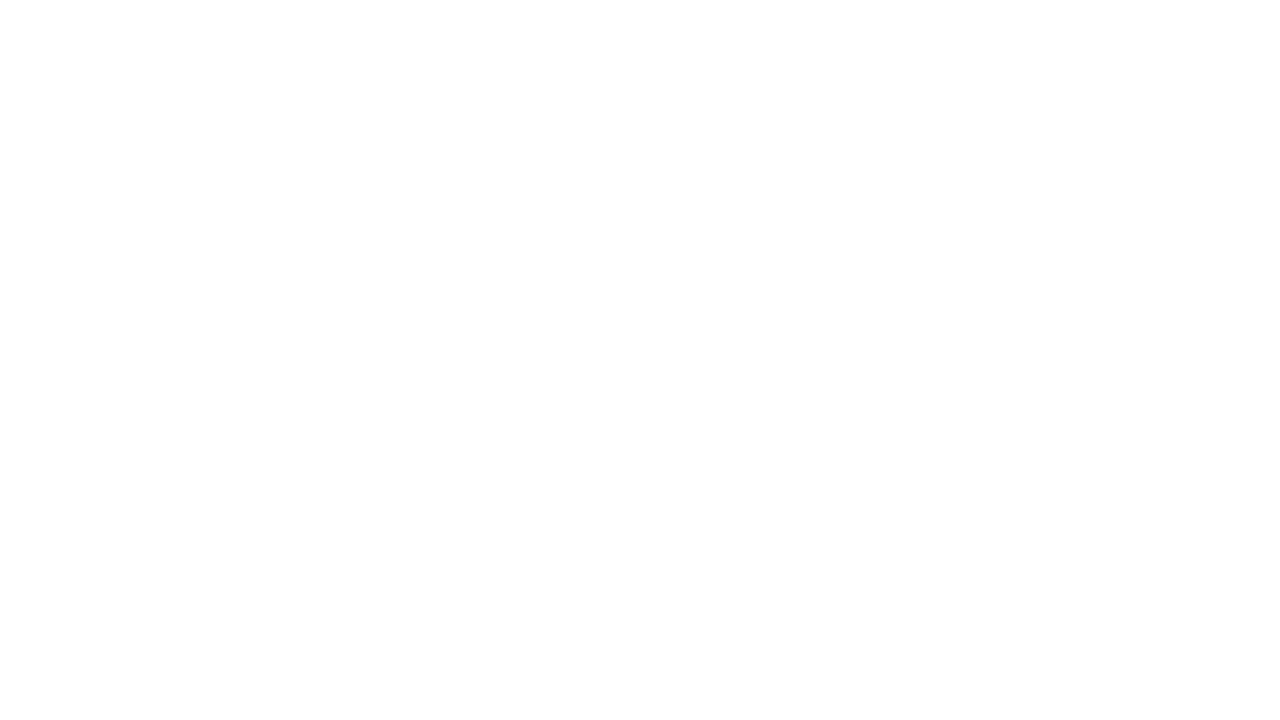